Navigates to nopCommerce demo store, validates the page title, refreshes the page, and retrieves the current URL

Starting URL: https://demo.nopcommerce.com

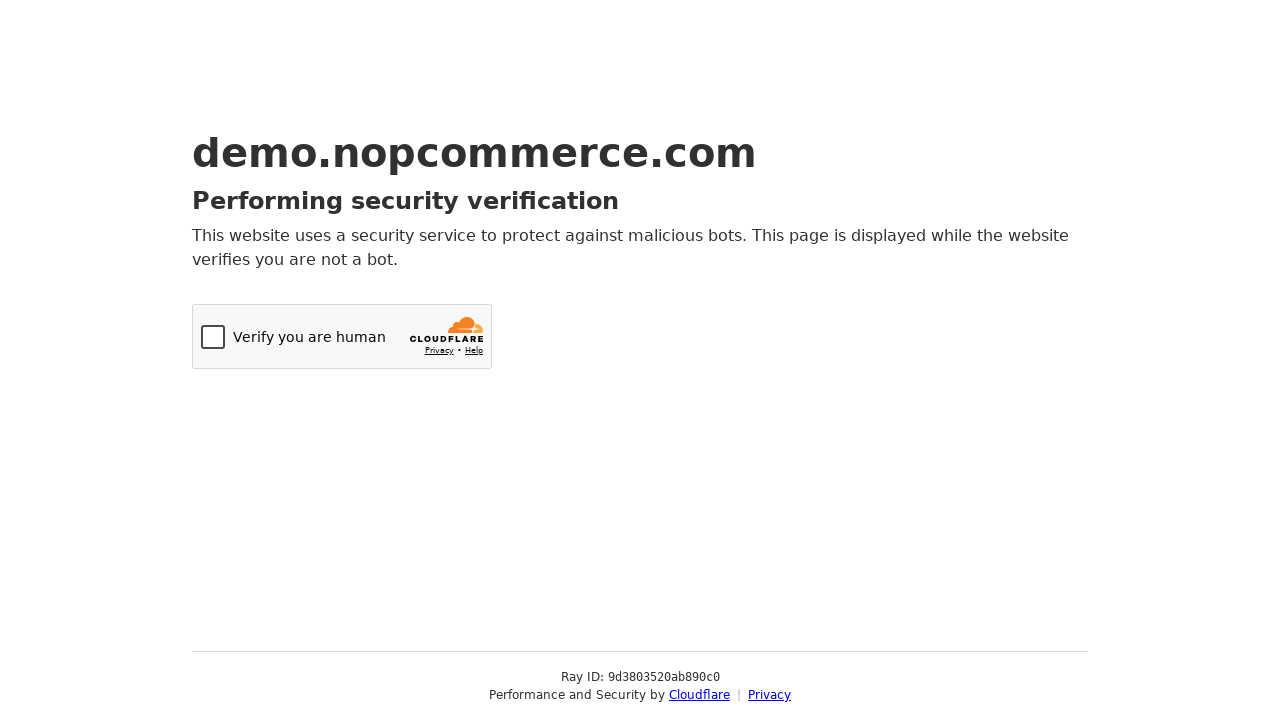

Retrieved page title
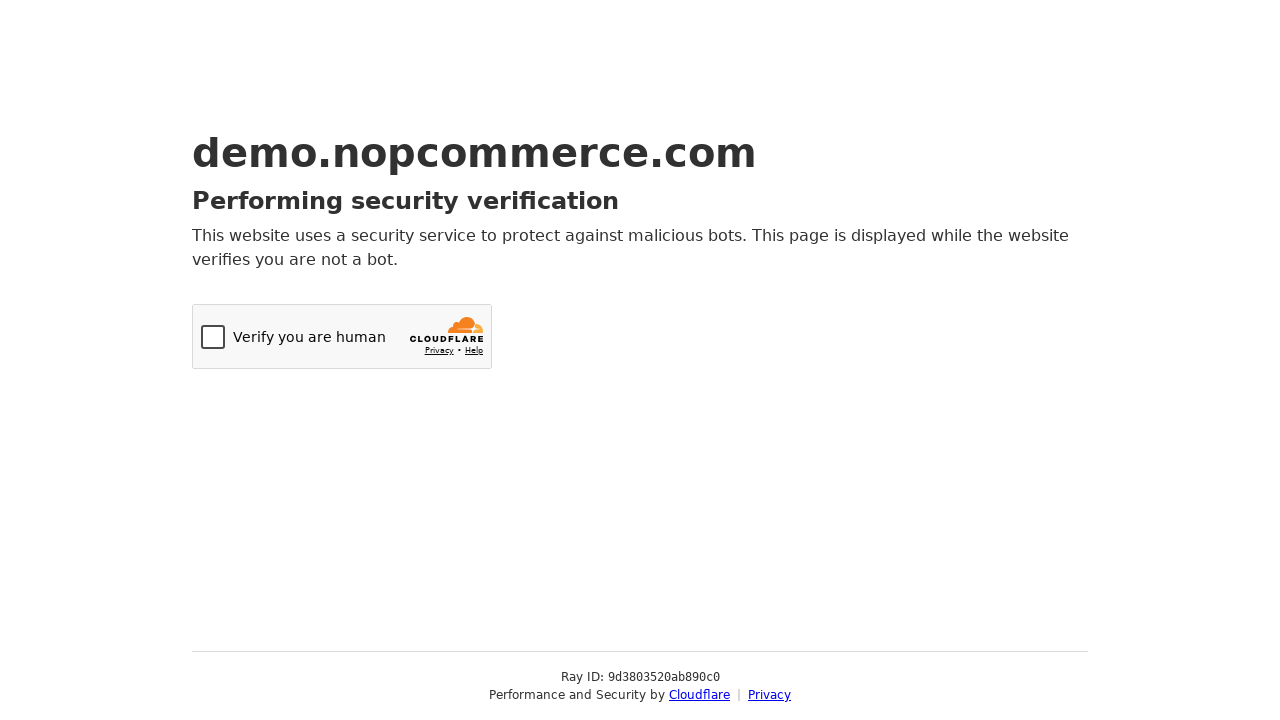

Page title validation failed - expected 'nopCommerce demo store' but got different title
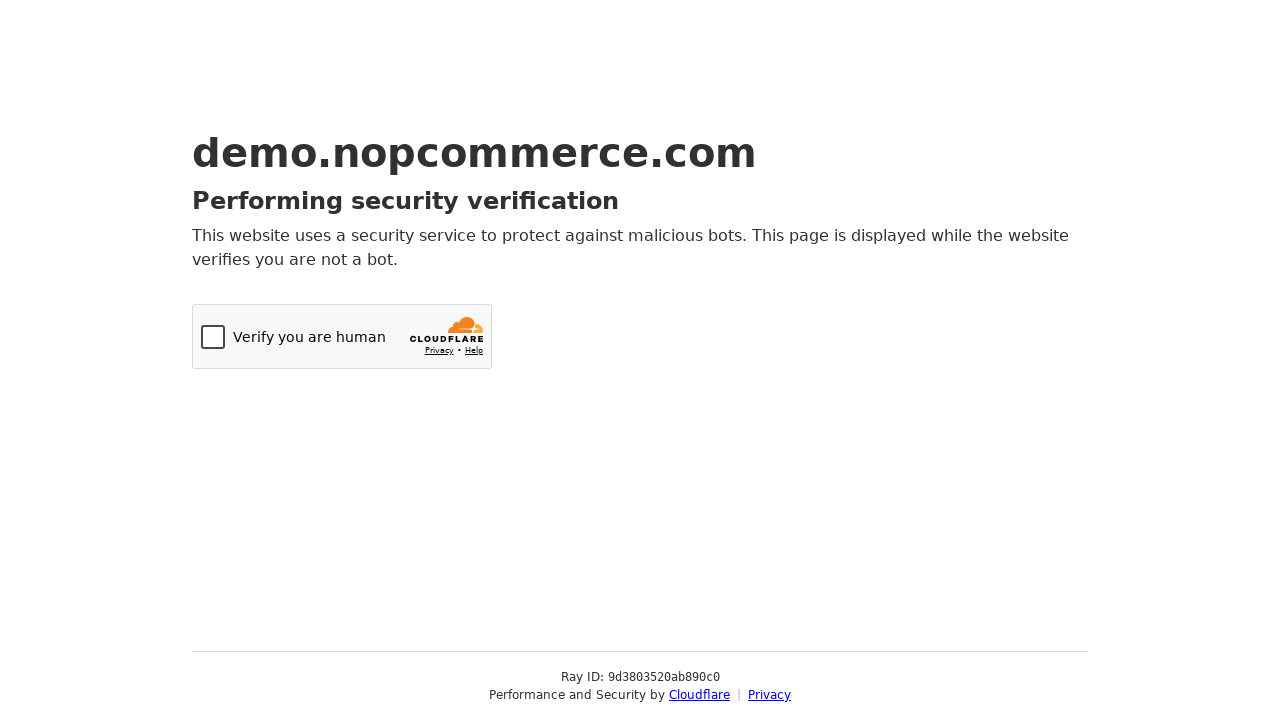

Refreshed the page
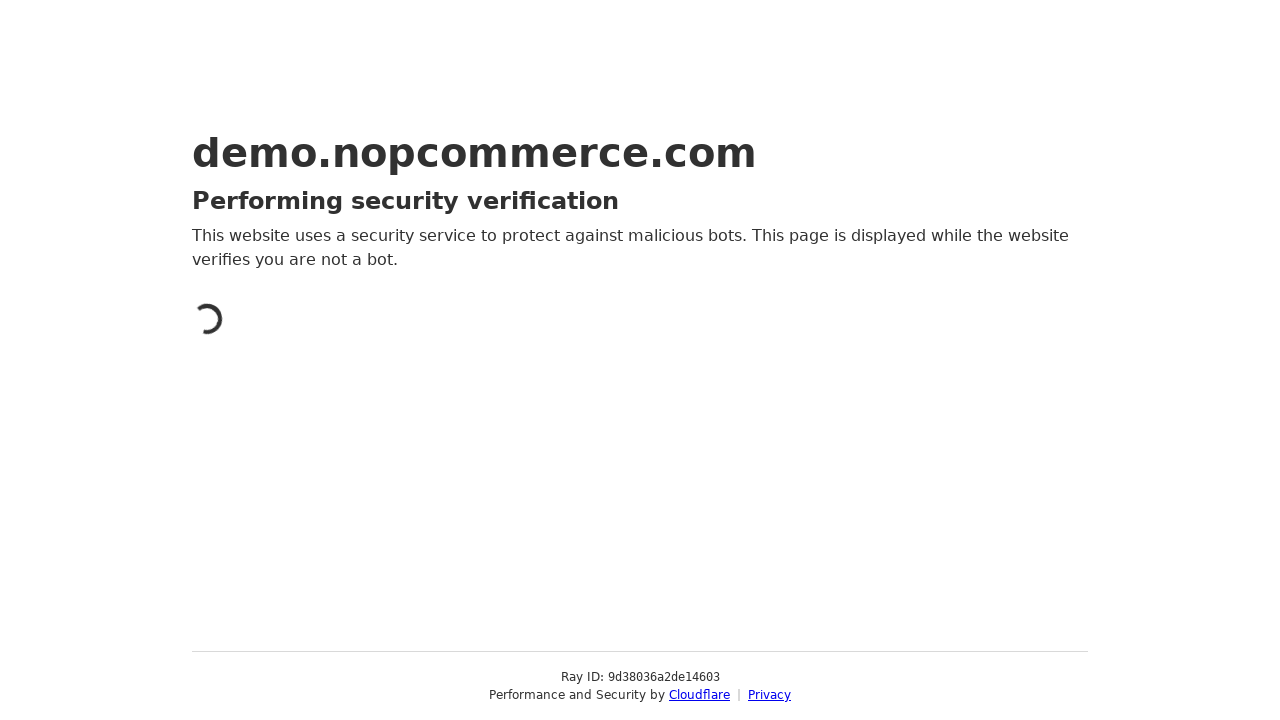

Retrieved current URL: https://demo.nopcommerce.com/
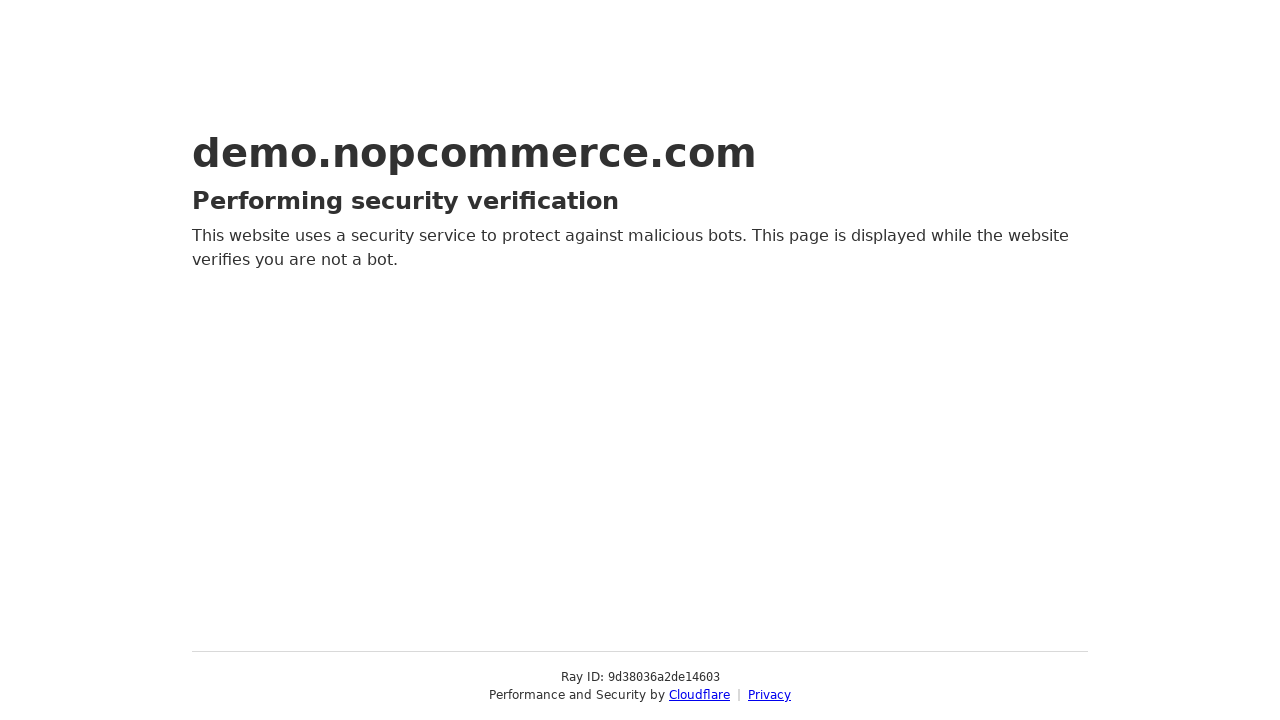

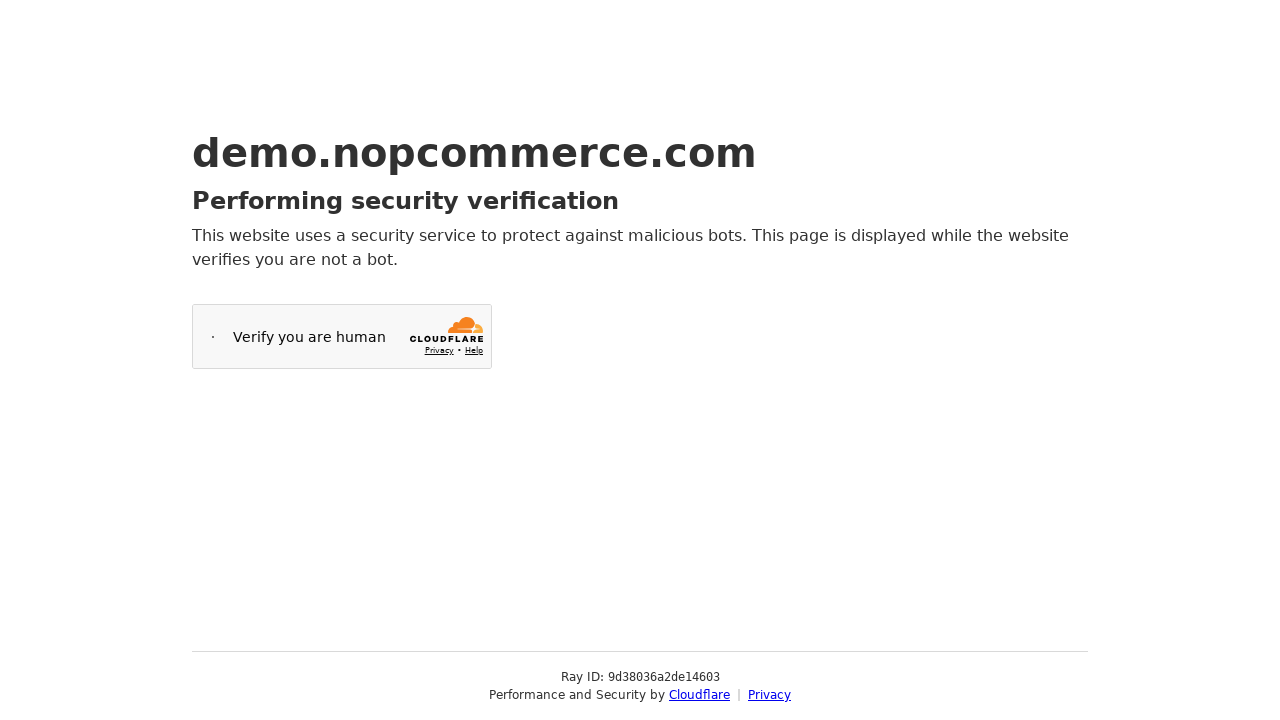